Tests JavaScript confirm dialog by clicking the JS Confirm button and dismissing the confirmation popup

Starting URL: https://the-internet.herokuapp.com/javascript_alerts

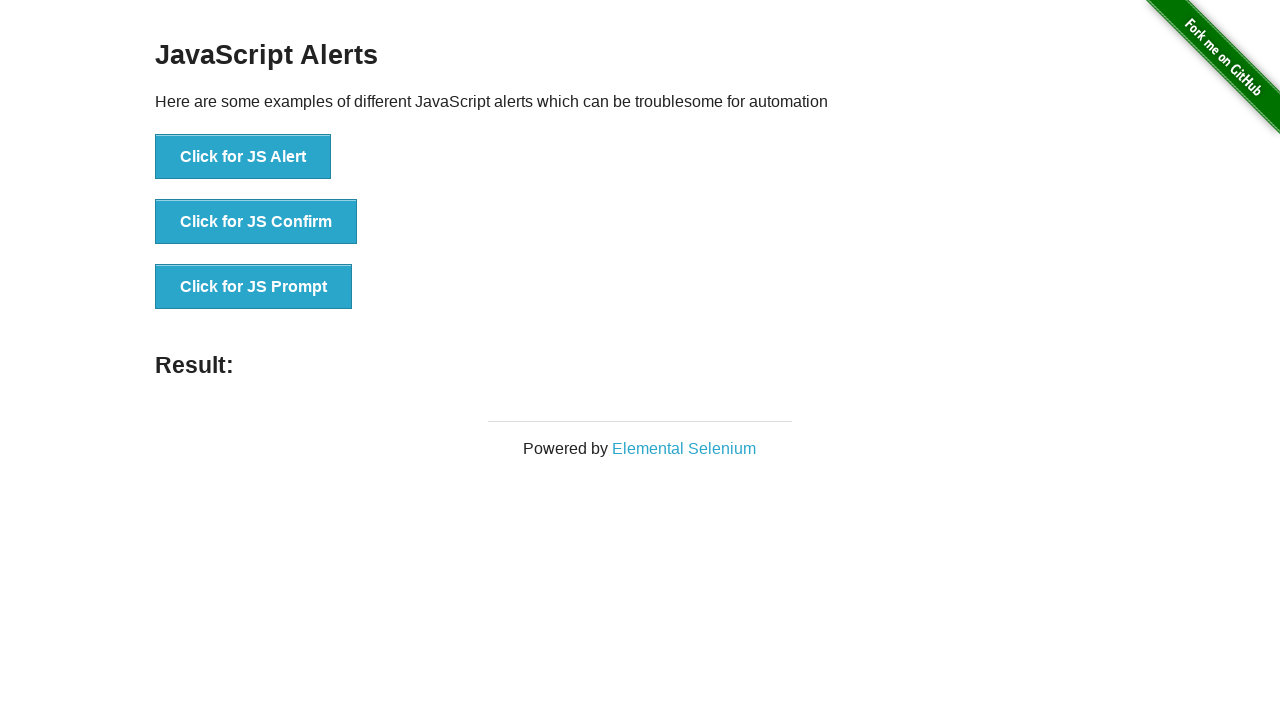

Clicked the JS Confirm button at (256, 222) on xpath=//button[@onclick='jsConfirm()']
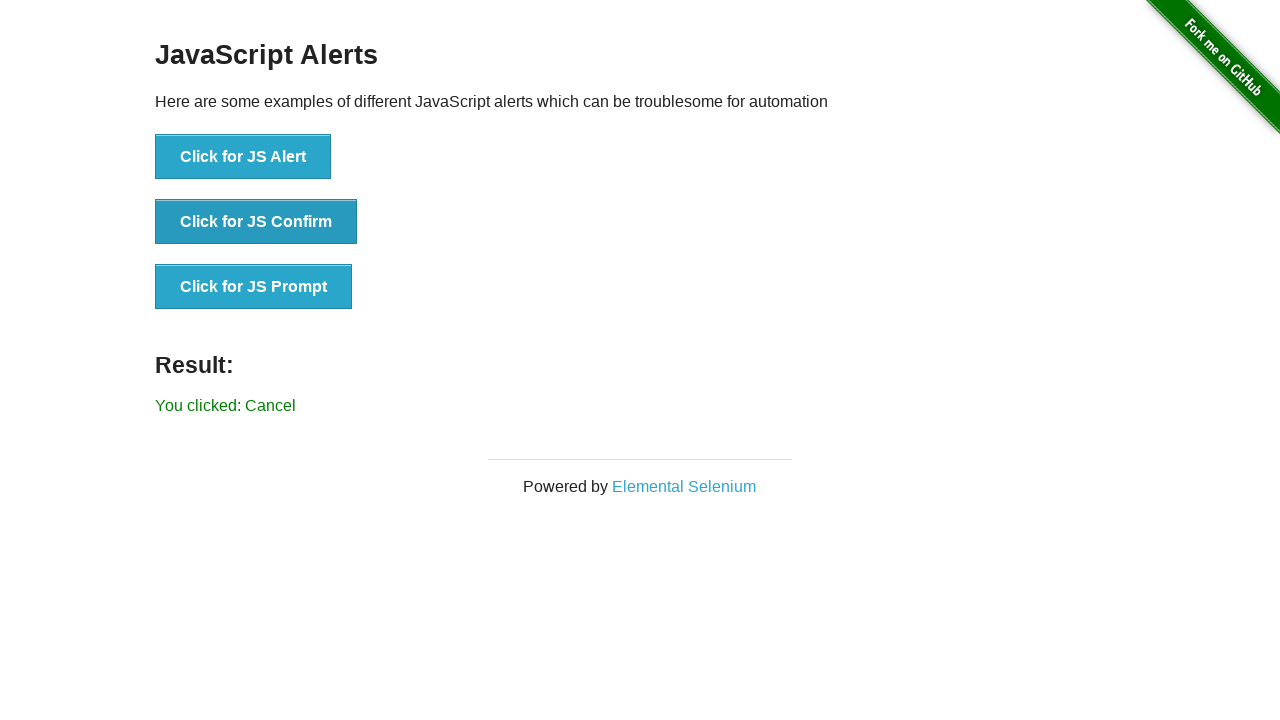

Set up dialog handler to dismiss confirmation popup
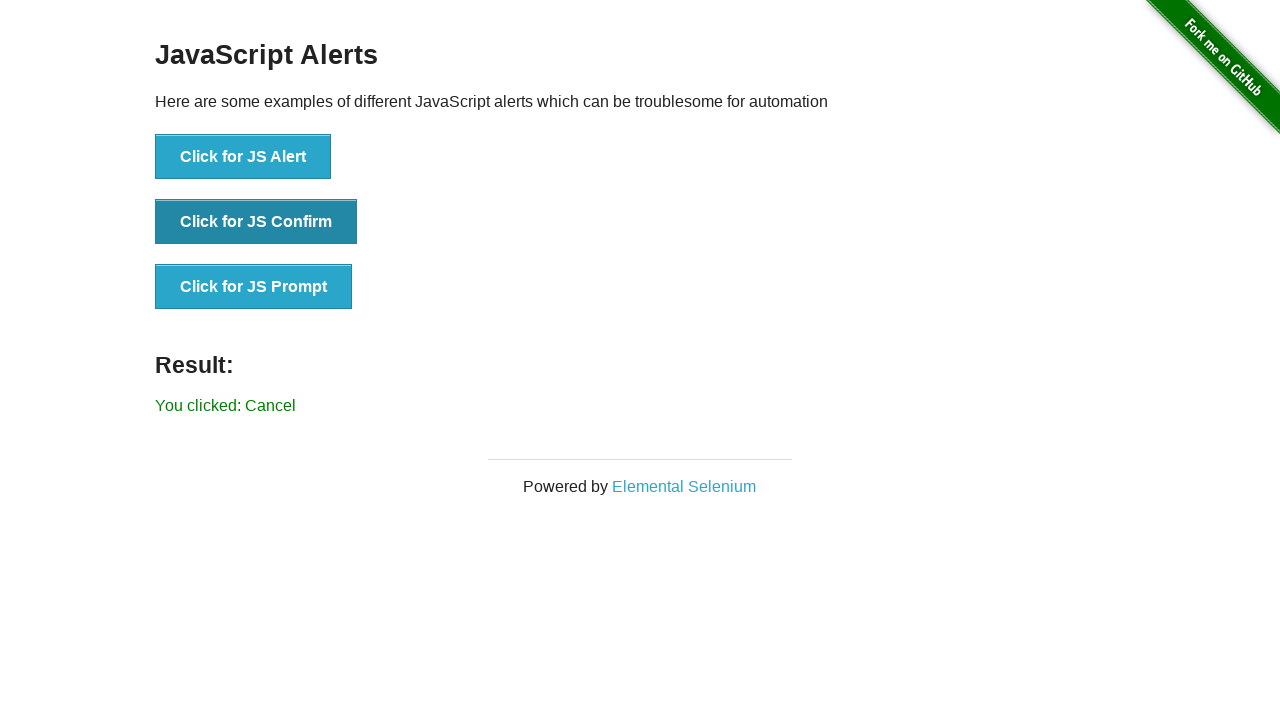

Result text element loaded after dismissing dialog
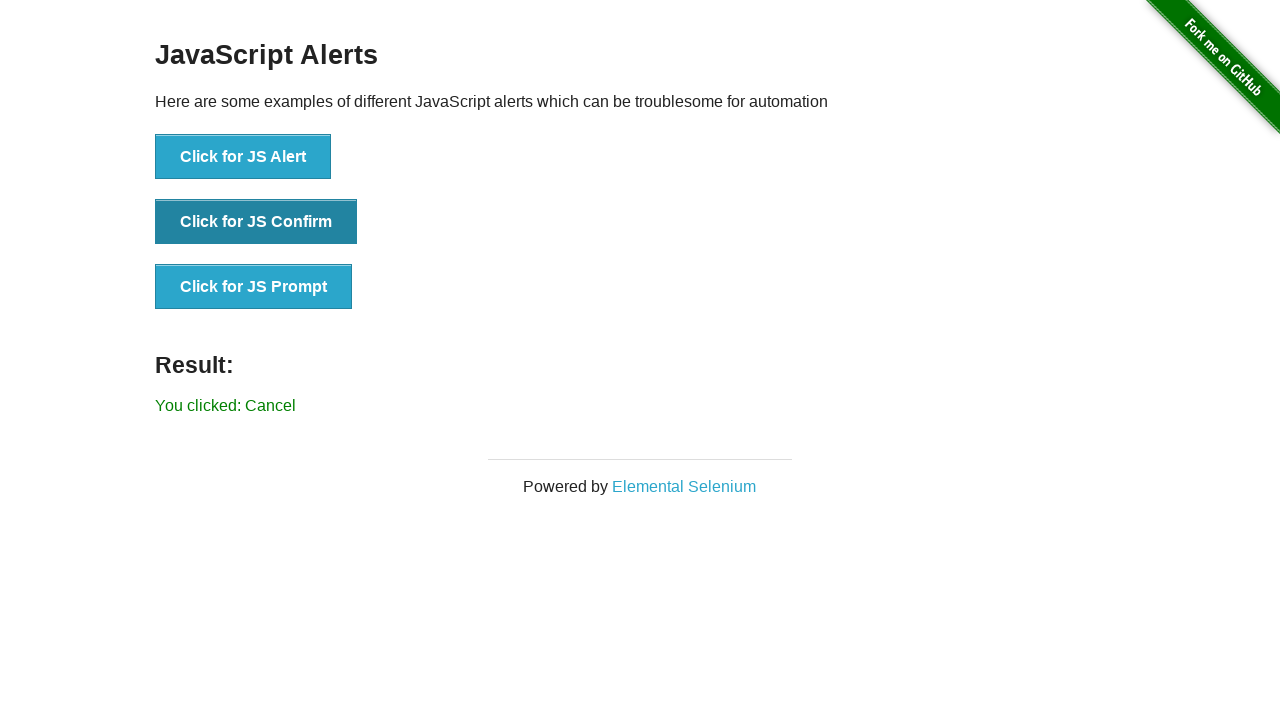

Retrieved result text content
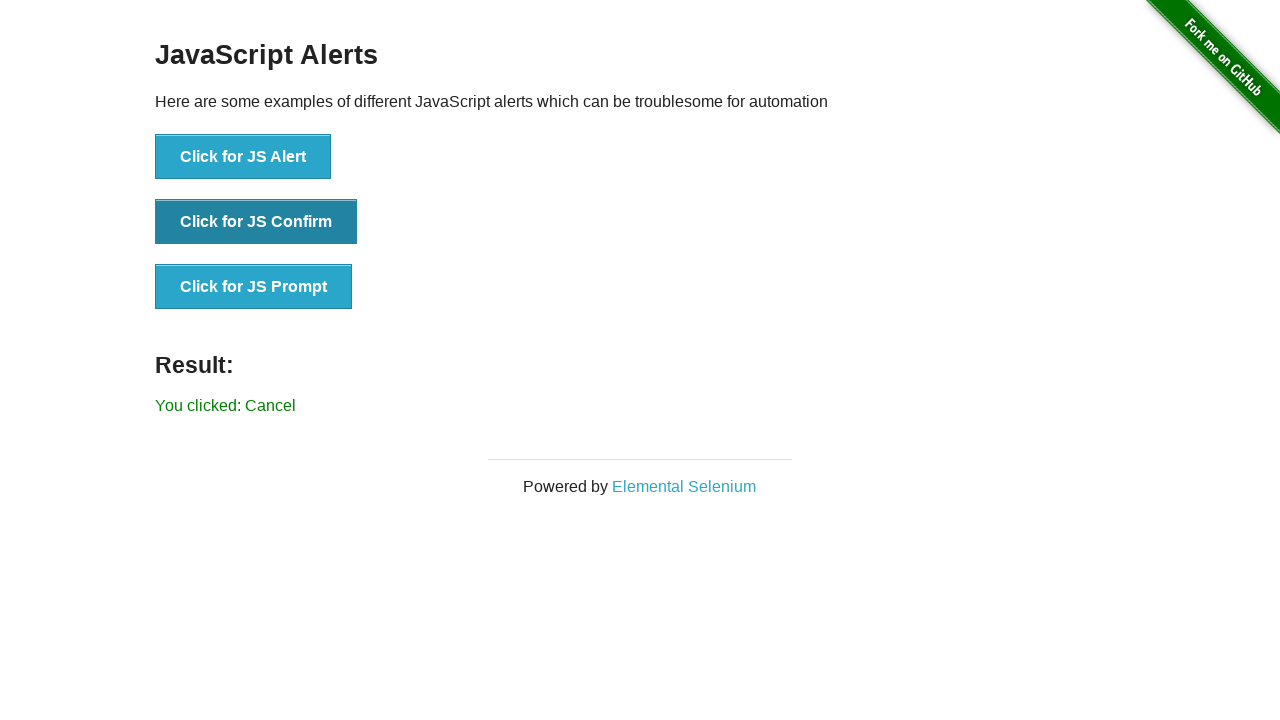

Verified result text matches 'You clicked: Cancel'
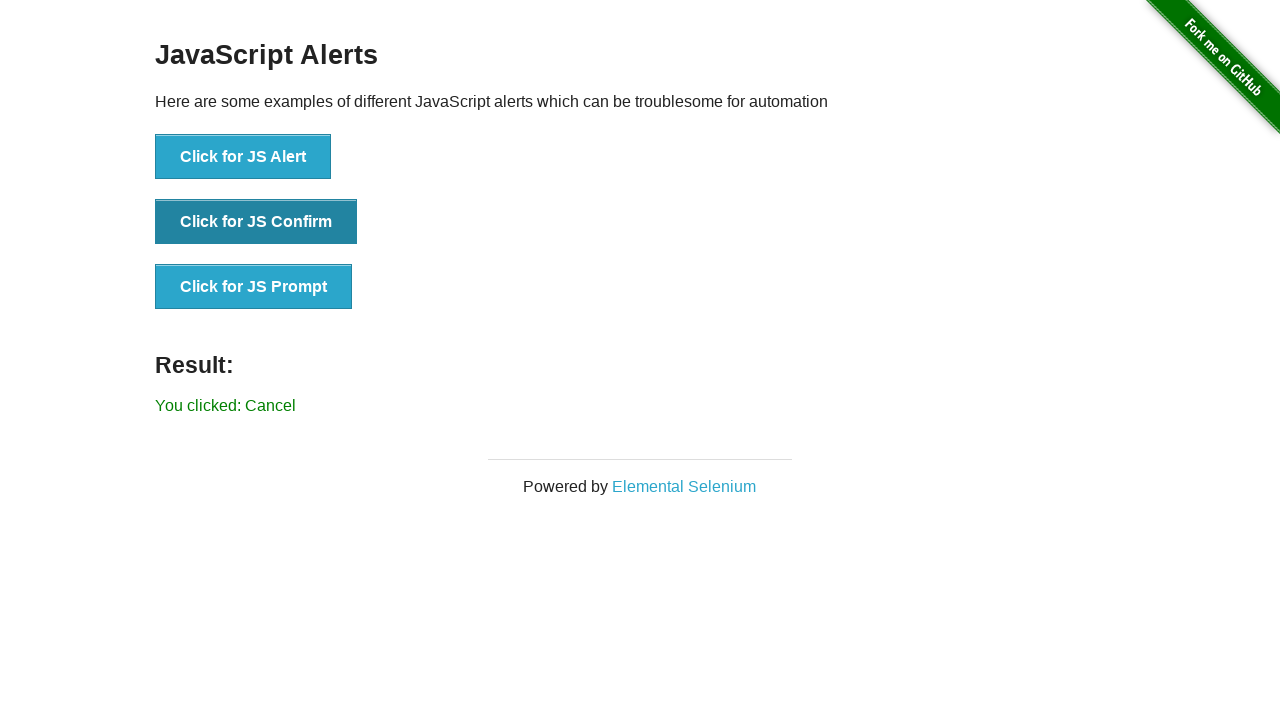

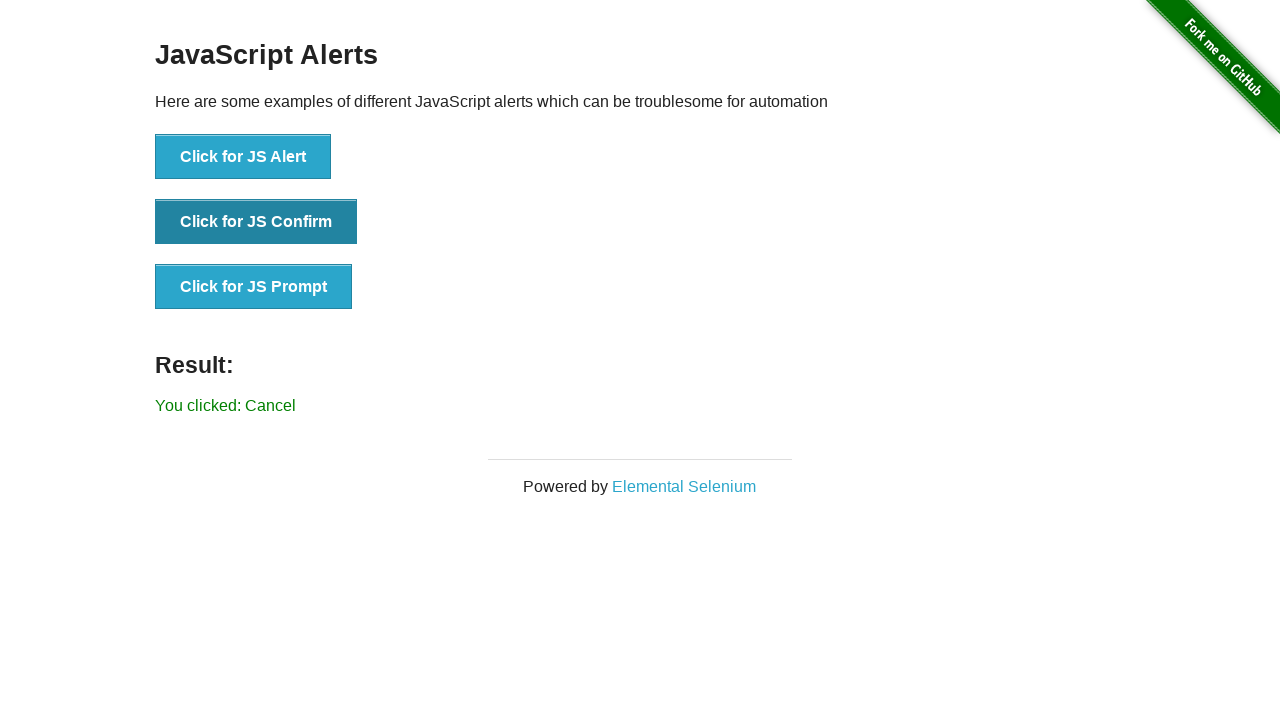